Tests that existing todos from the P2P network are displayed after the app loads, checking for either todo items or a "No todos yet" message.

Starting URL: https://simple-todo.le-space.de

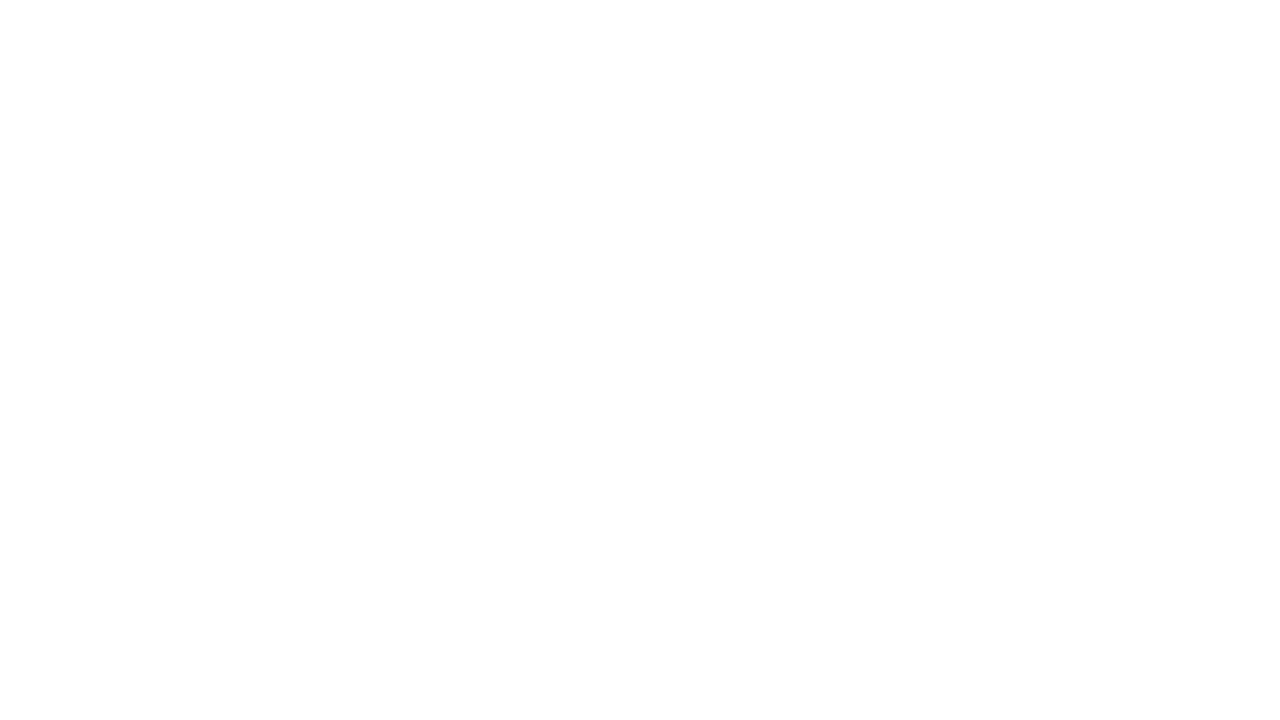

Waited 3 seconds for P2P synchronization
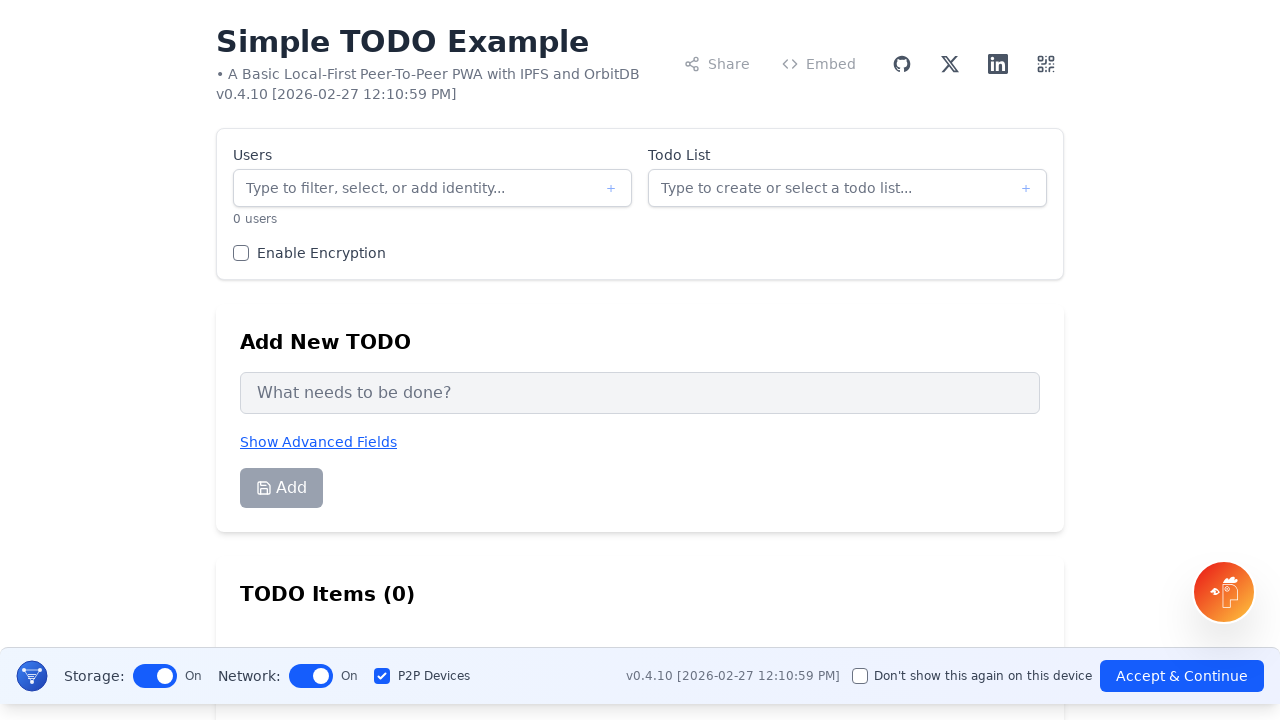

Checked for existing todos in the list
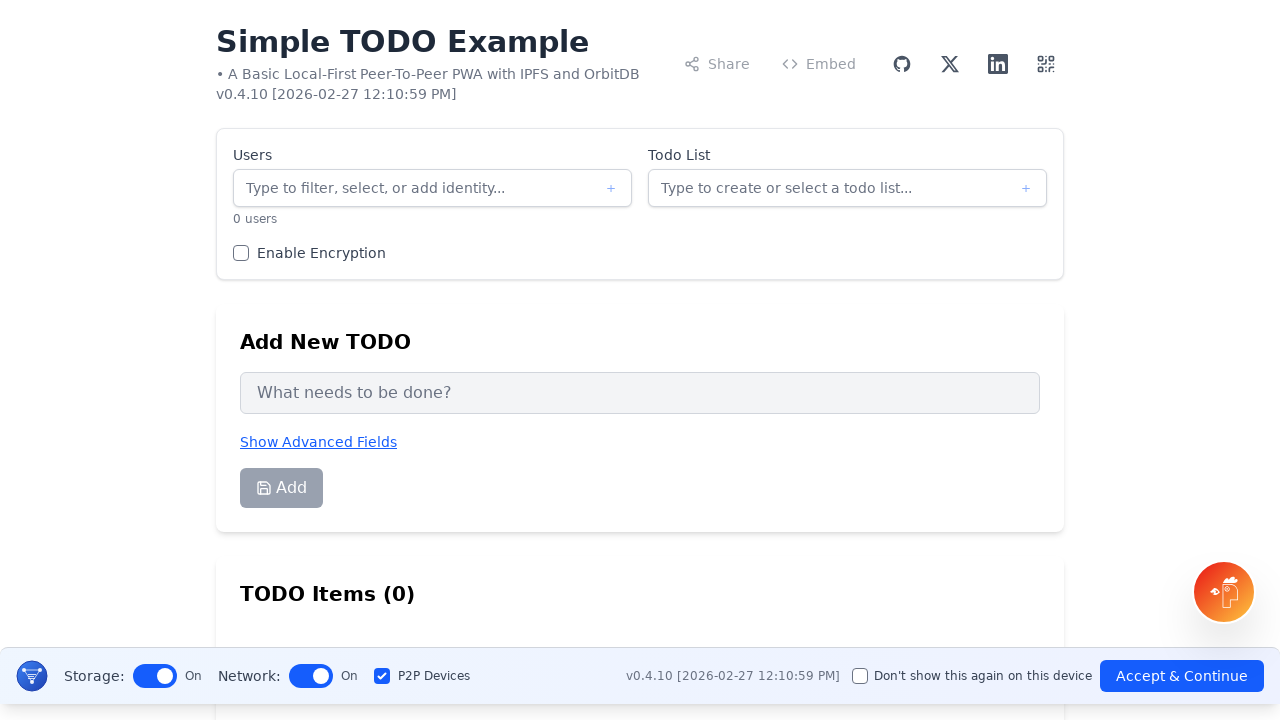

No todos found; 'No todos yet' message is displayed
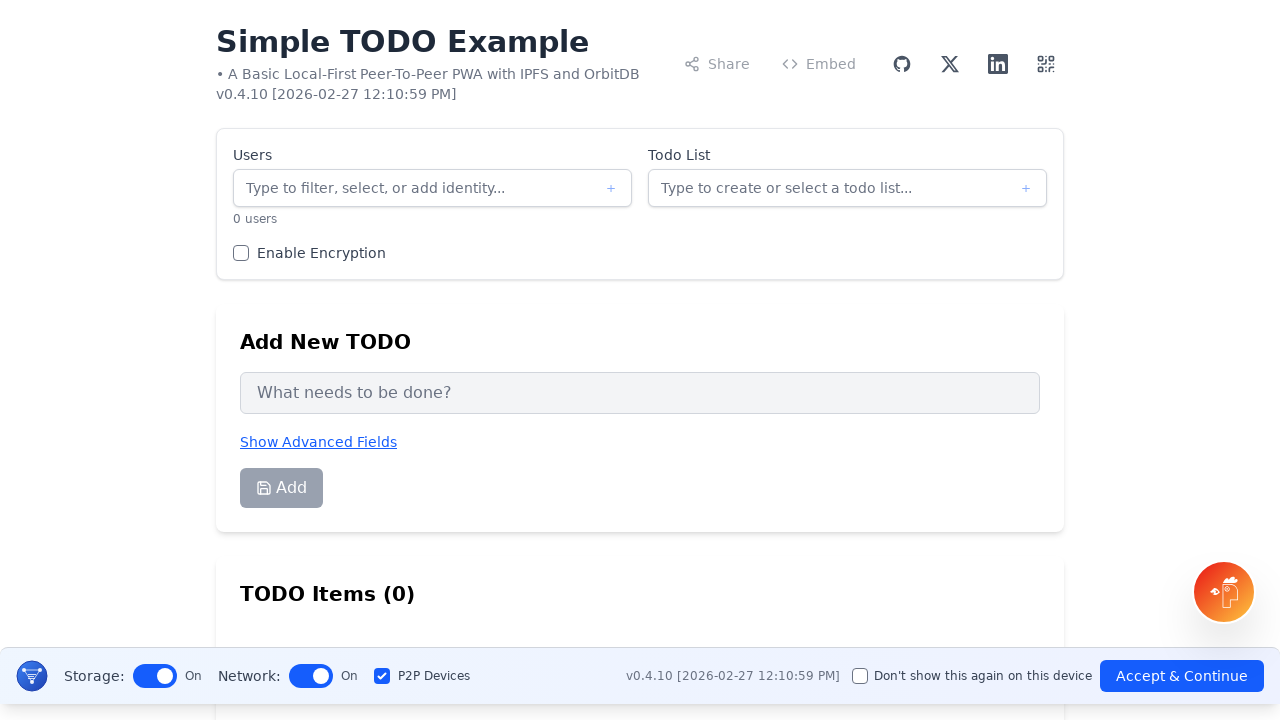

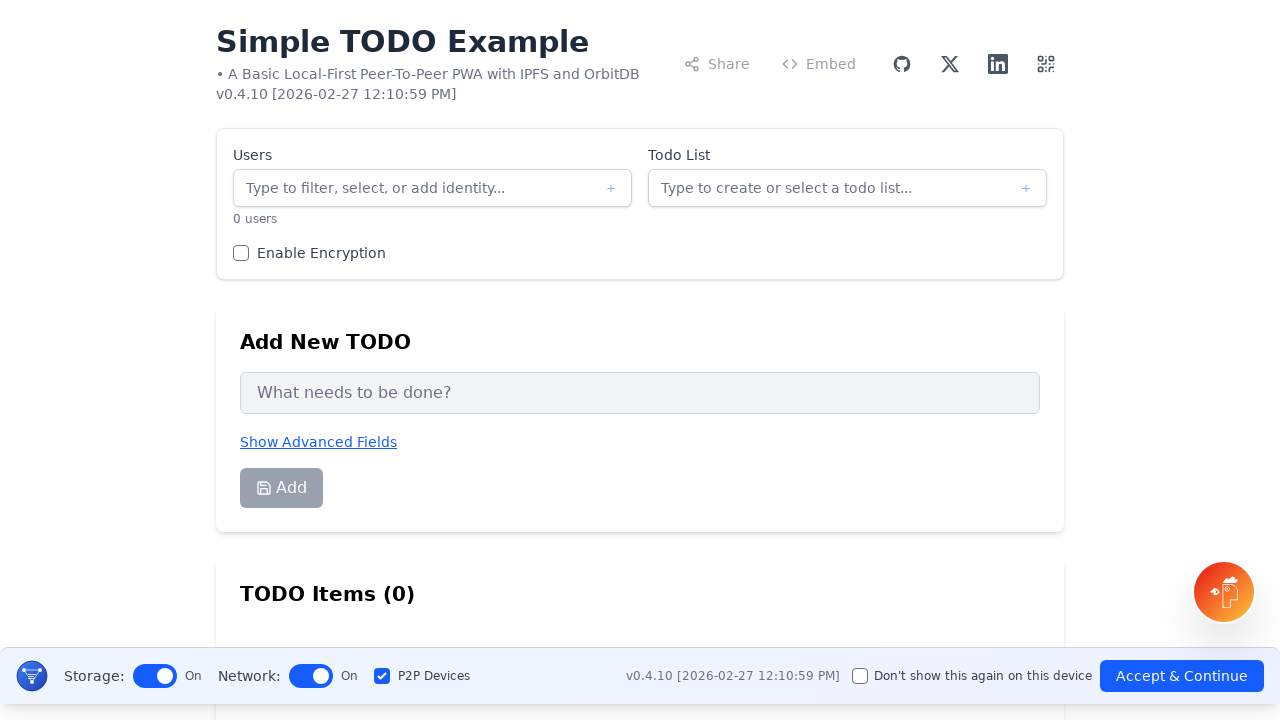